Navigates through Services menu to the Business section

Starting URL: https://366pi.tech

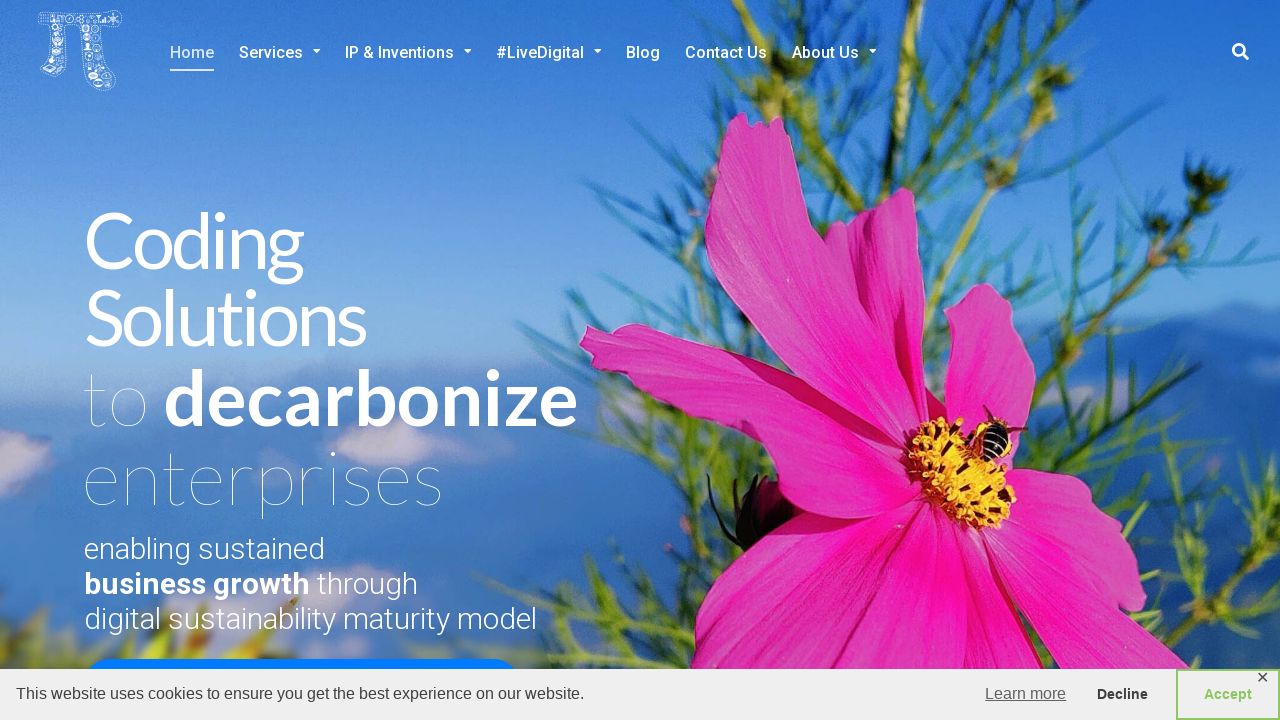

Clicked on Services menu at (280, 53) on xpath=//*[@id='menu-item-3907']/a
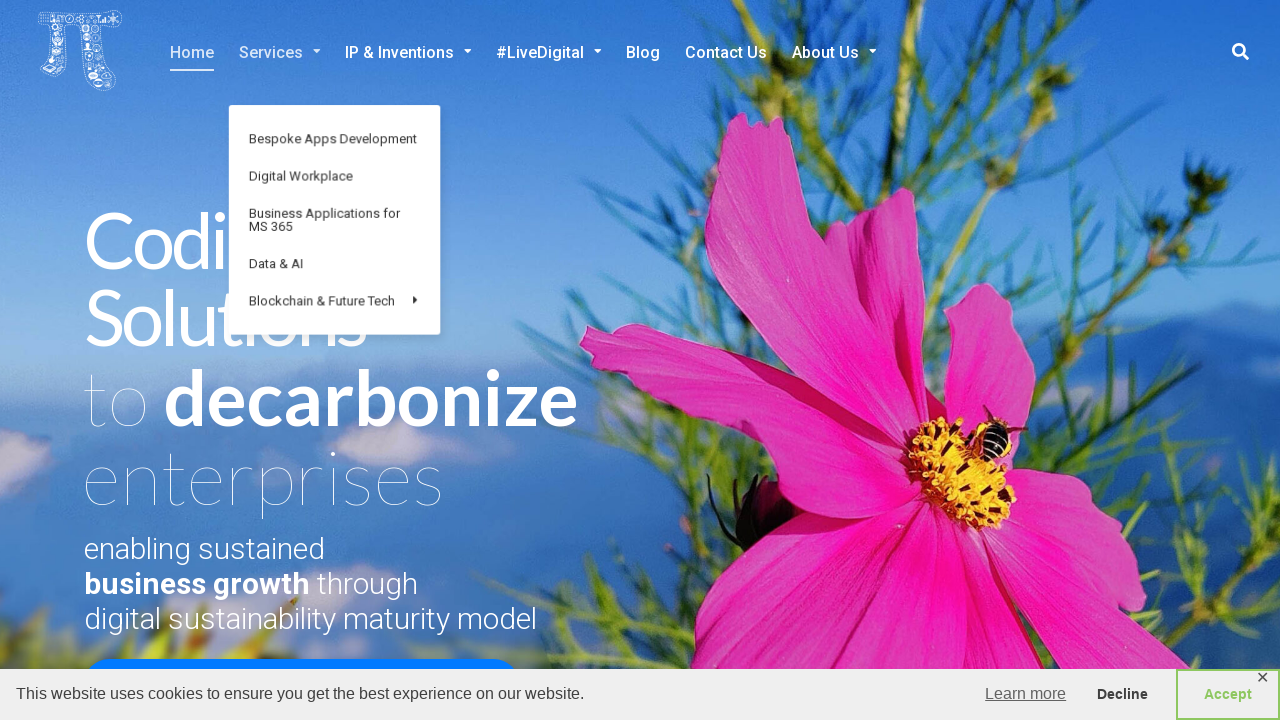

Clicked on Business option in Services menu at (334, 176) on xpath=//*[@id='menu-item-1650']/a
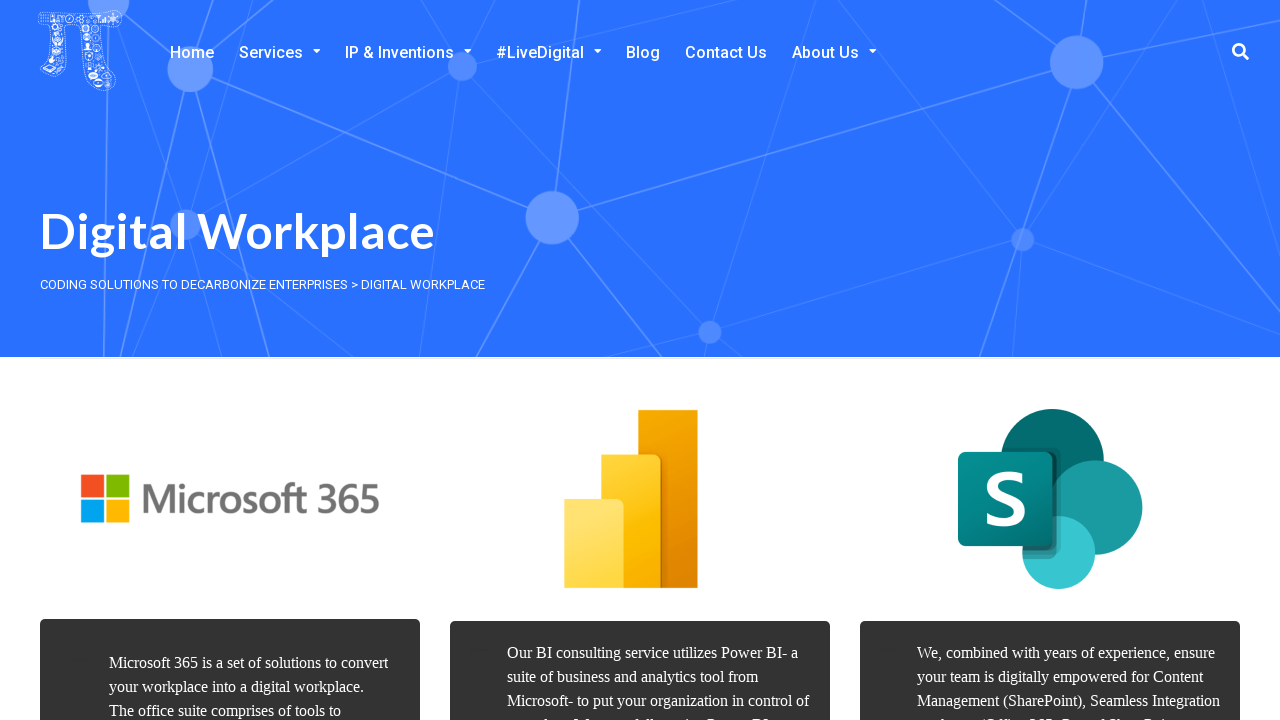

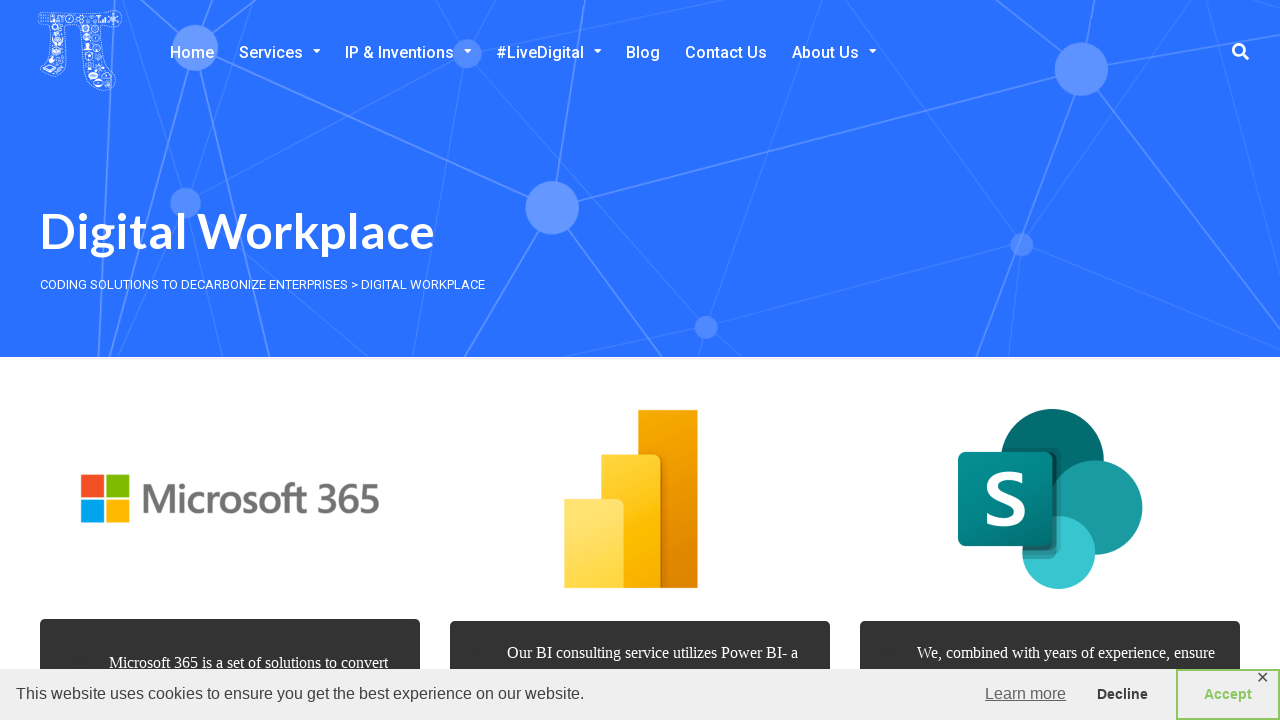